Tests job posting functionality by filling out a job listing form, submitting it, and then searching to verify the job was posted successfully.

Starting URL: https://alchemy.hguy.co/jobs

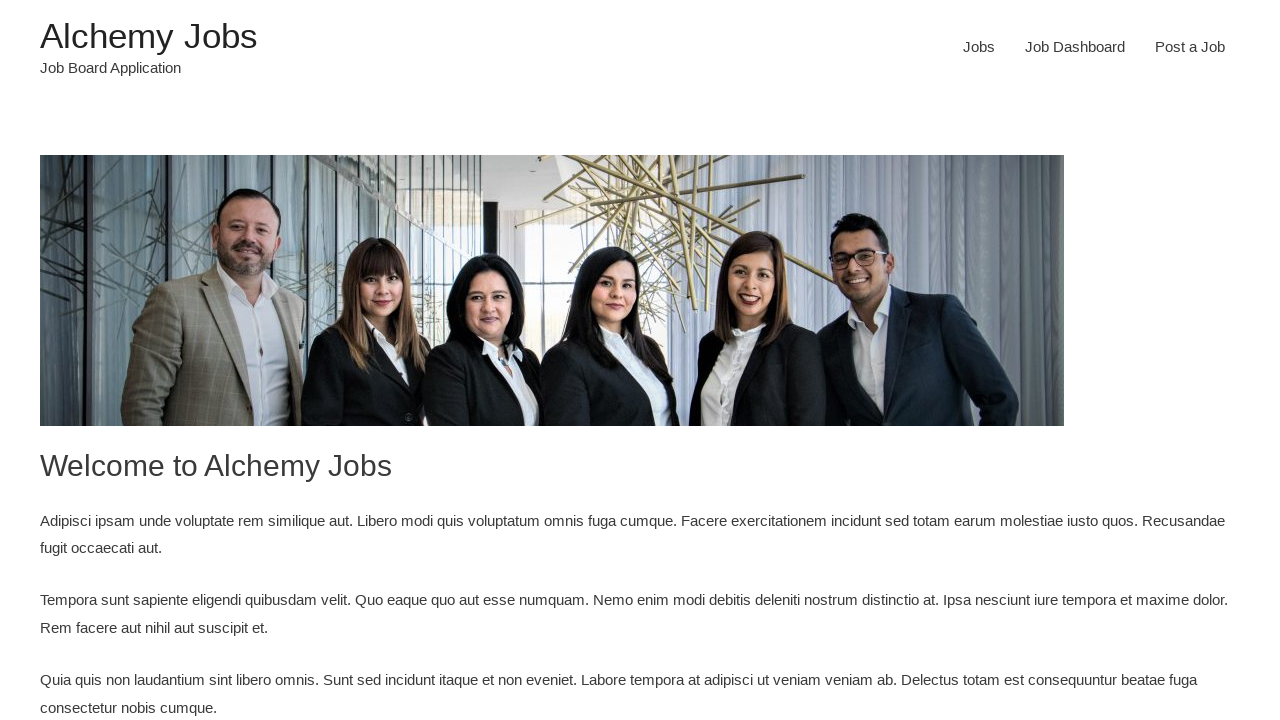

Clicked on Jobs link from navigation menu at (1190, 47) on li:nth-child(3) > a
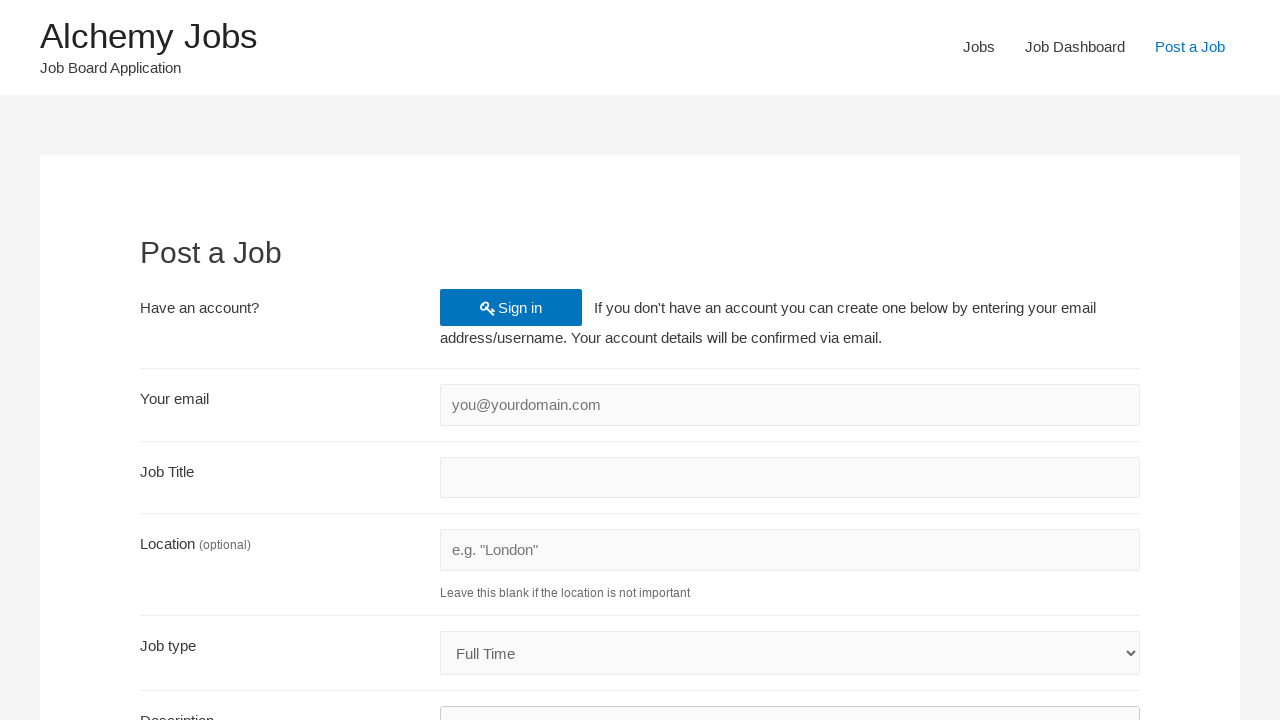

Filled email field with 'automationtest87@gmail.com' on #create_account_email
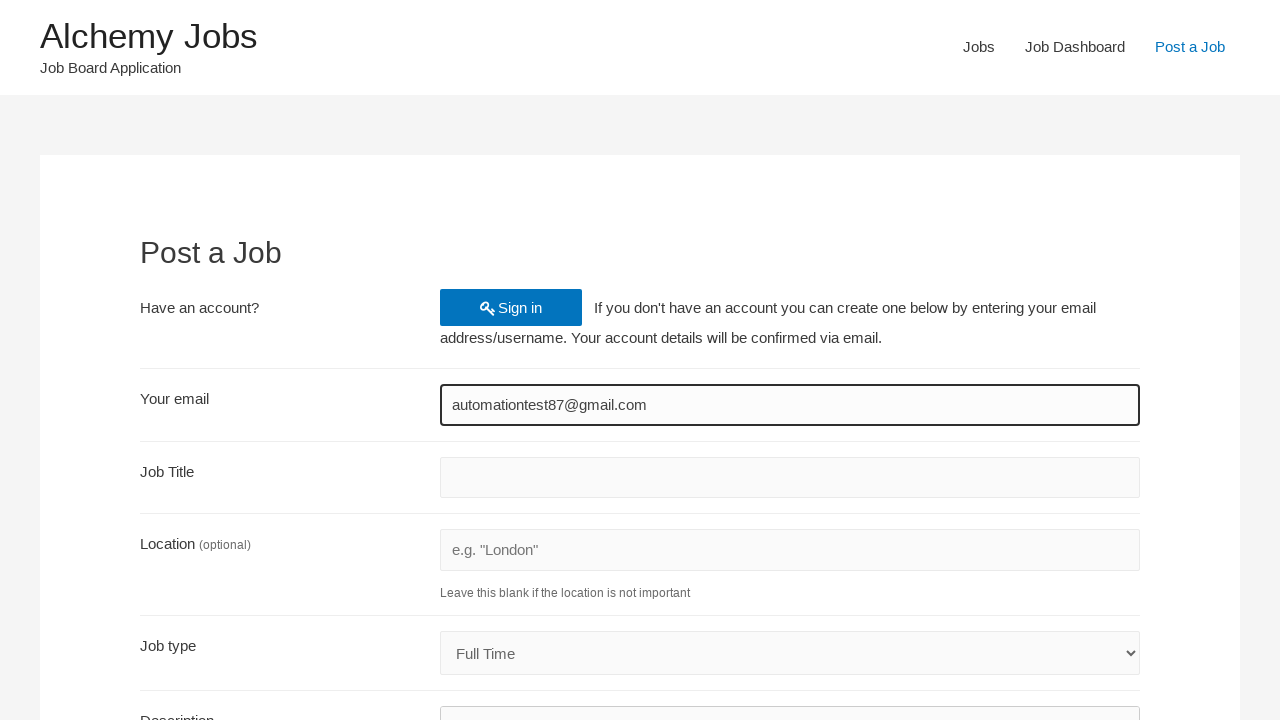

Filled location field with 'Seattle' on #job_location
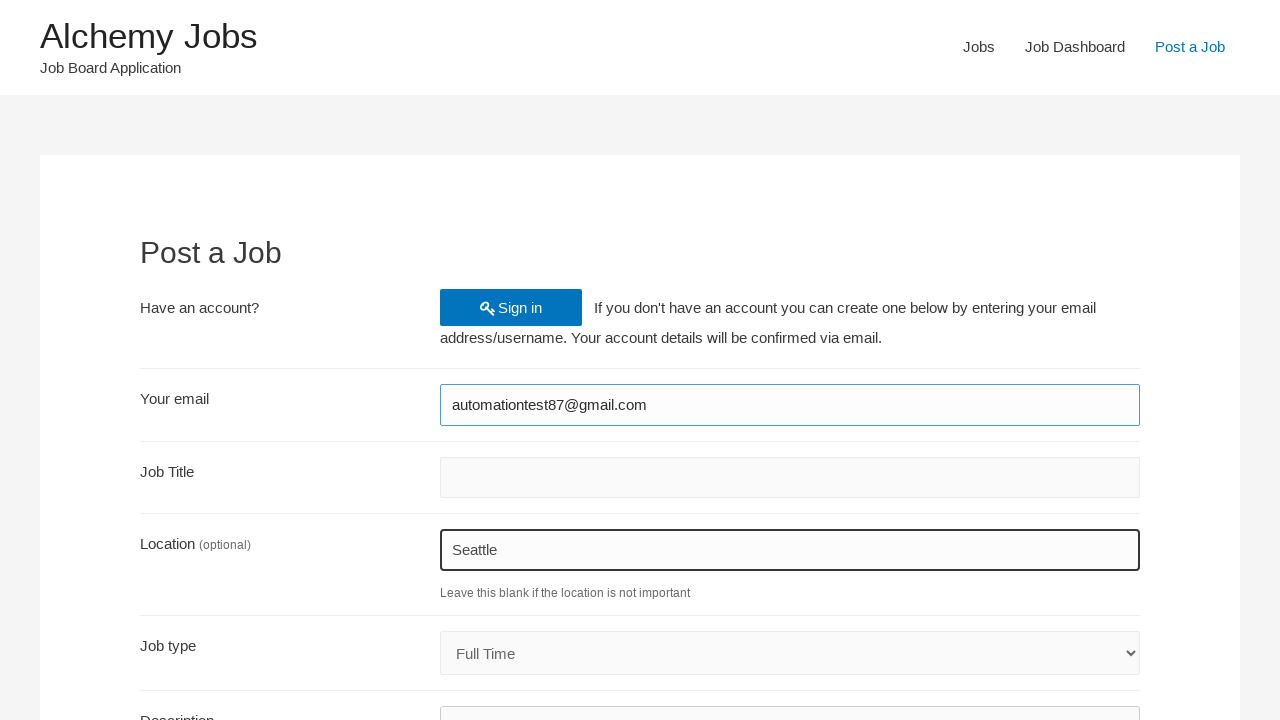

Filled job title field with 'SeniorQAEngineer' on #job_title
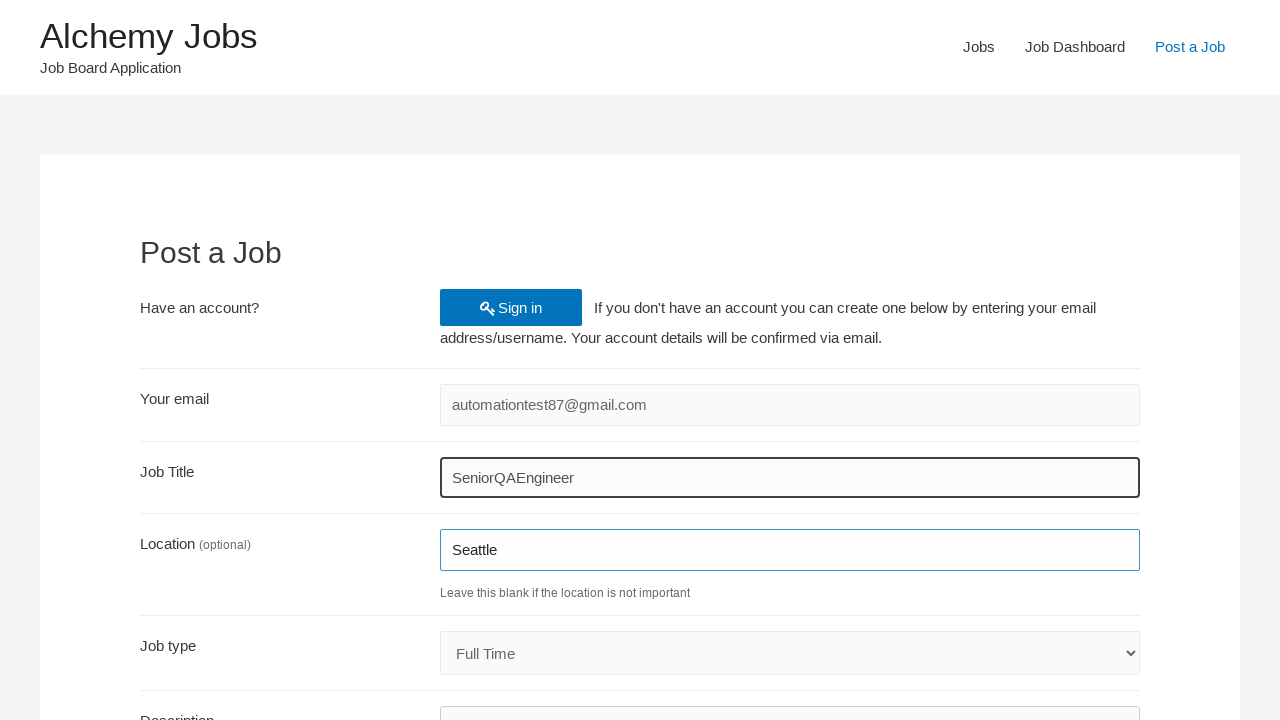

Selected 'Freelance' from job type dropdown on #job_type
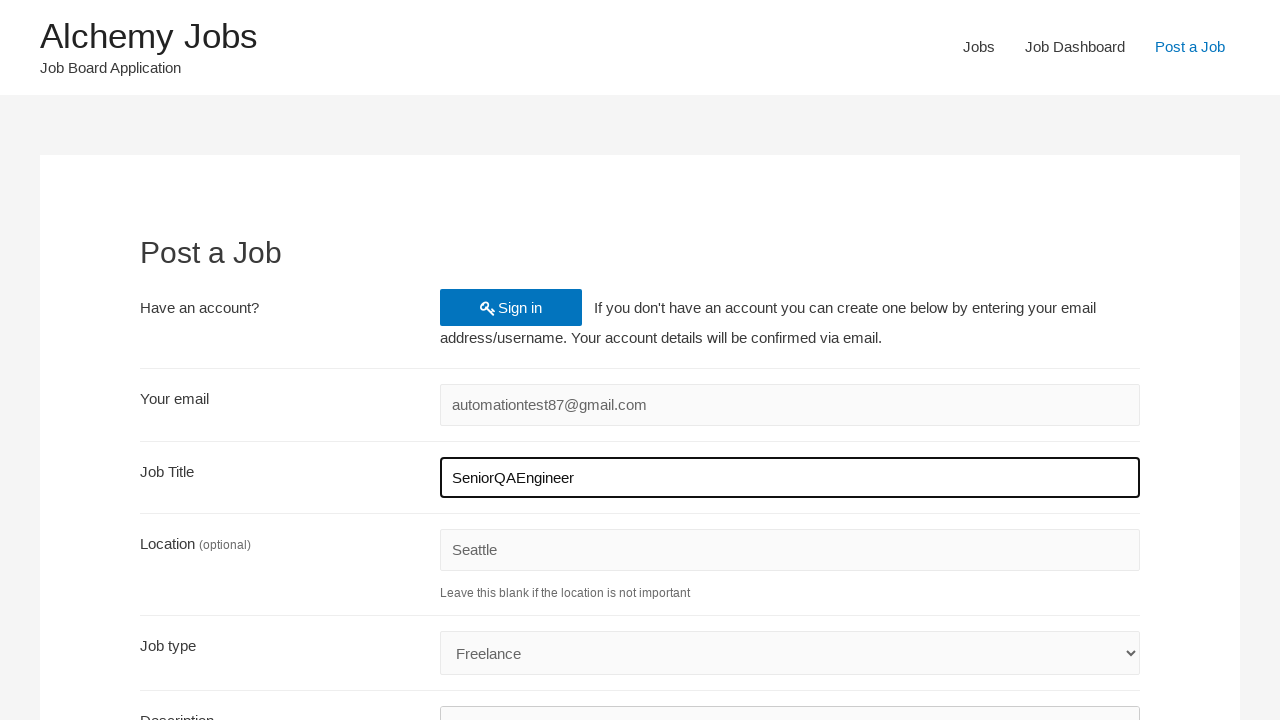

Filled application URL field with 'https://careers.microsoft.com/' on #application
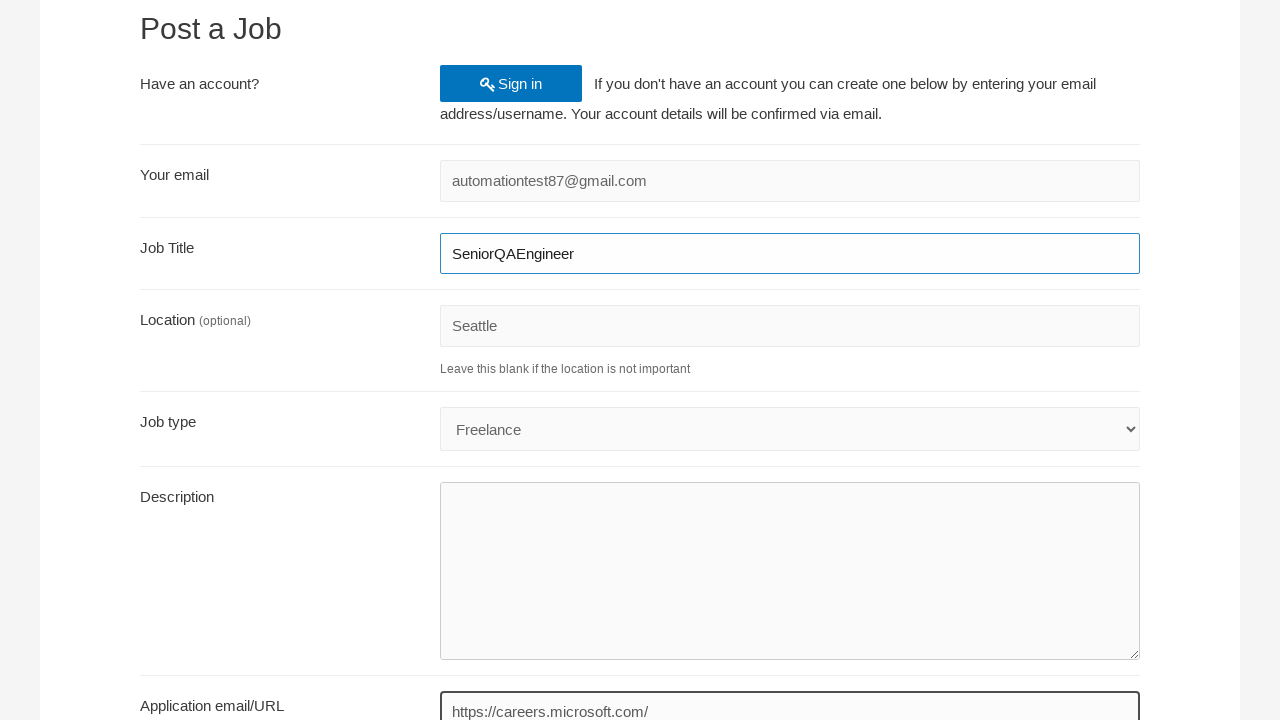

Filled company name field with 'Microsoft' on #company_name
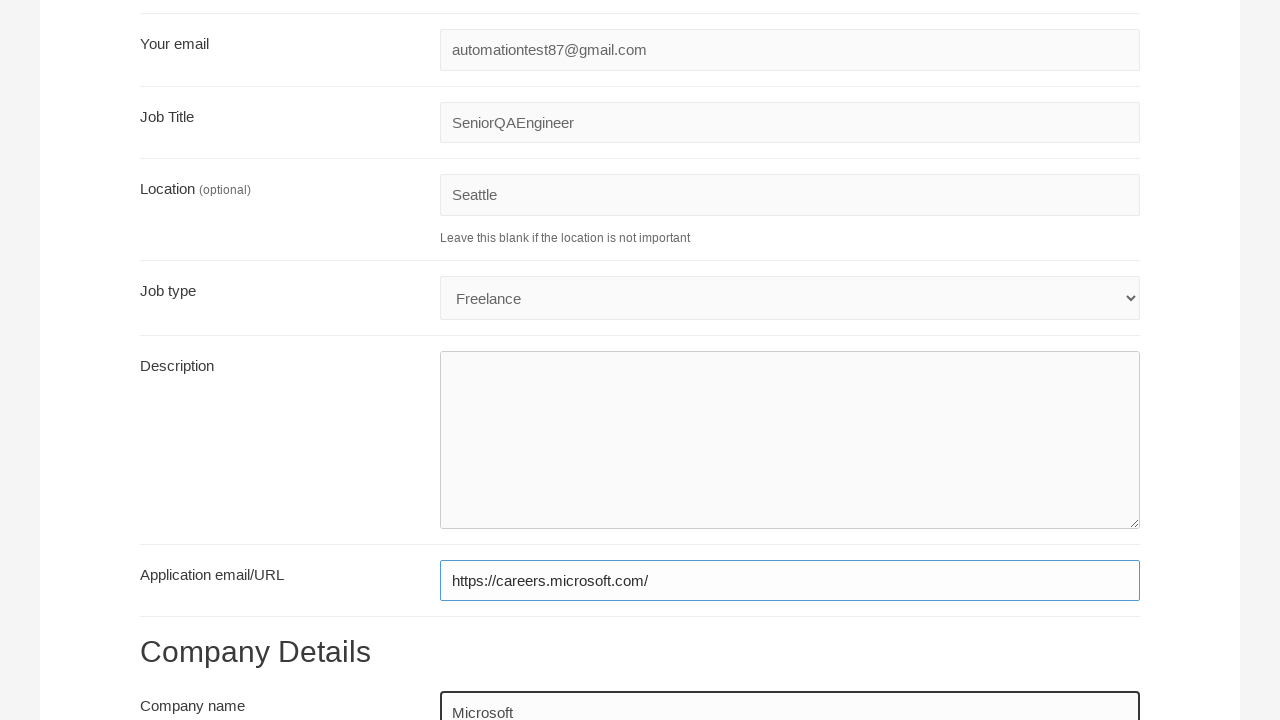

Filled job description in iframe with Senior QA Engineer details on #job_description_ifr >> internal:control=enter-frame >> body
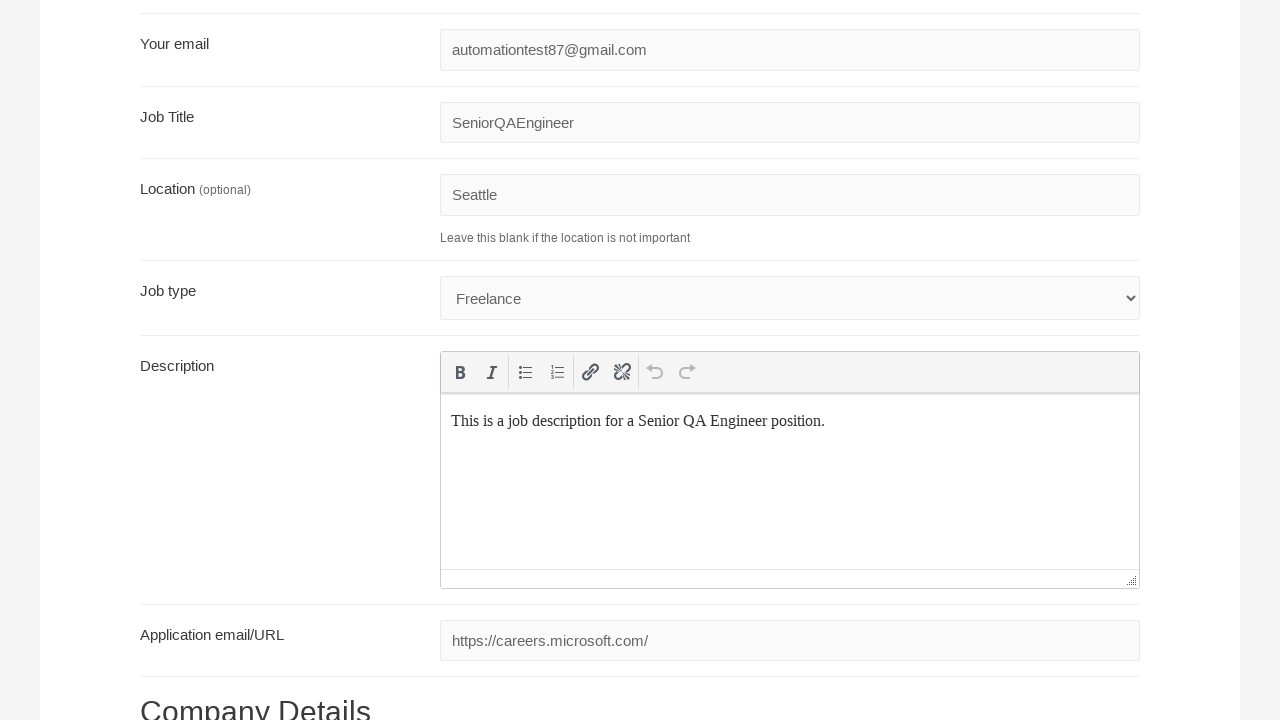

Clicked Preview button to preview job posting at (207, 532) on p input:nth-child(4)
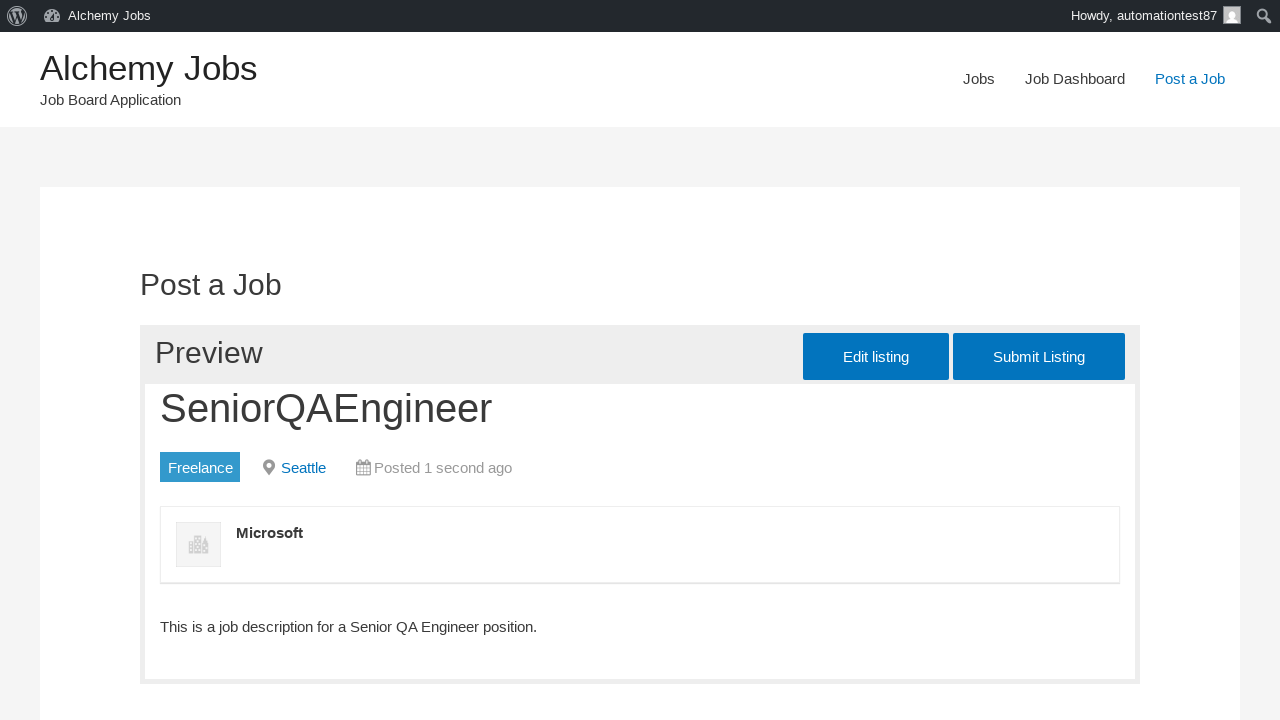

Clicked Submit button to post the job at (1039, 357) on #job_preview_submit_button
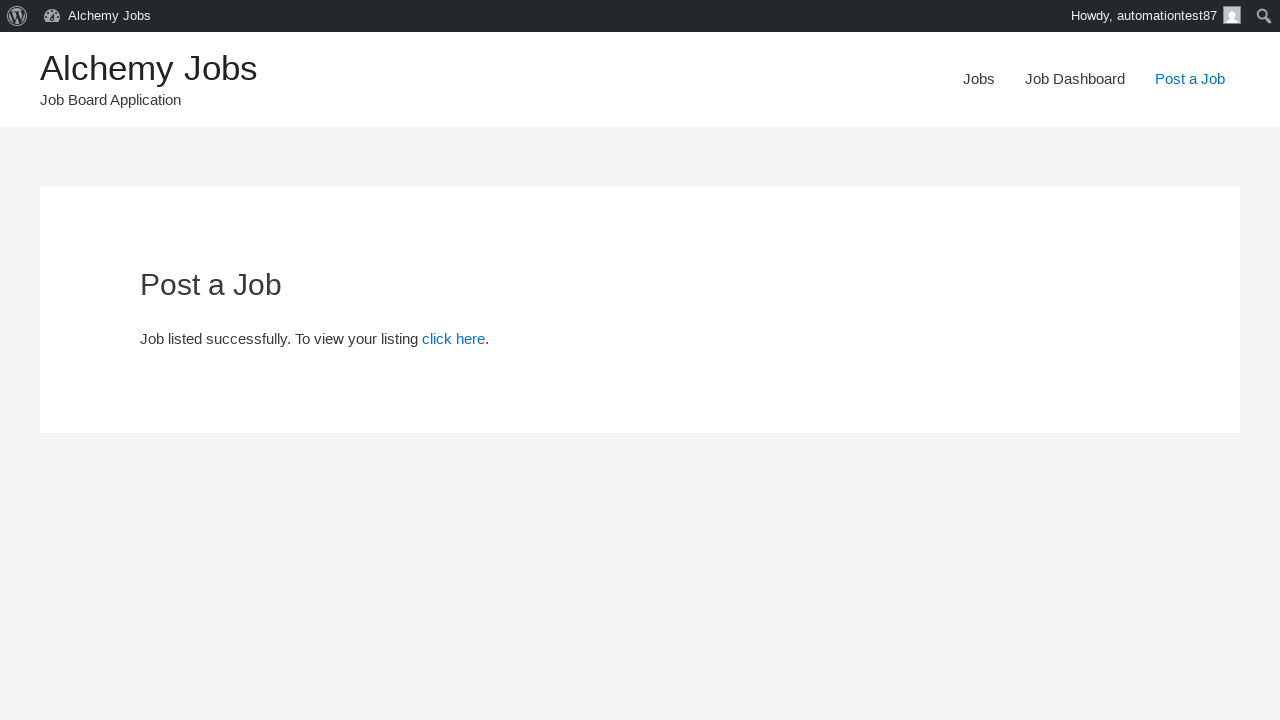

Clicked menu item to navigate to jobs listing page at (979, 79) on #menu-item-24
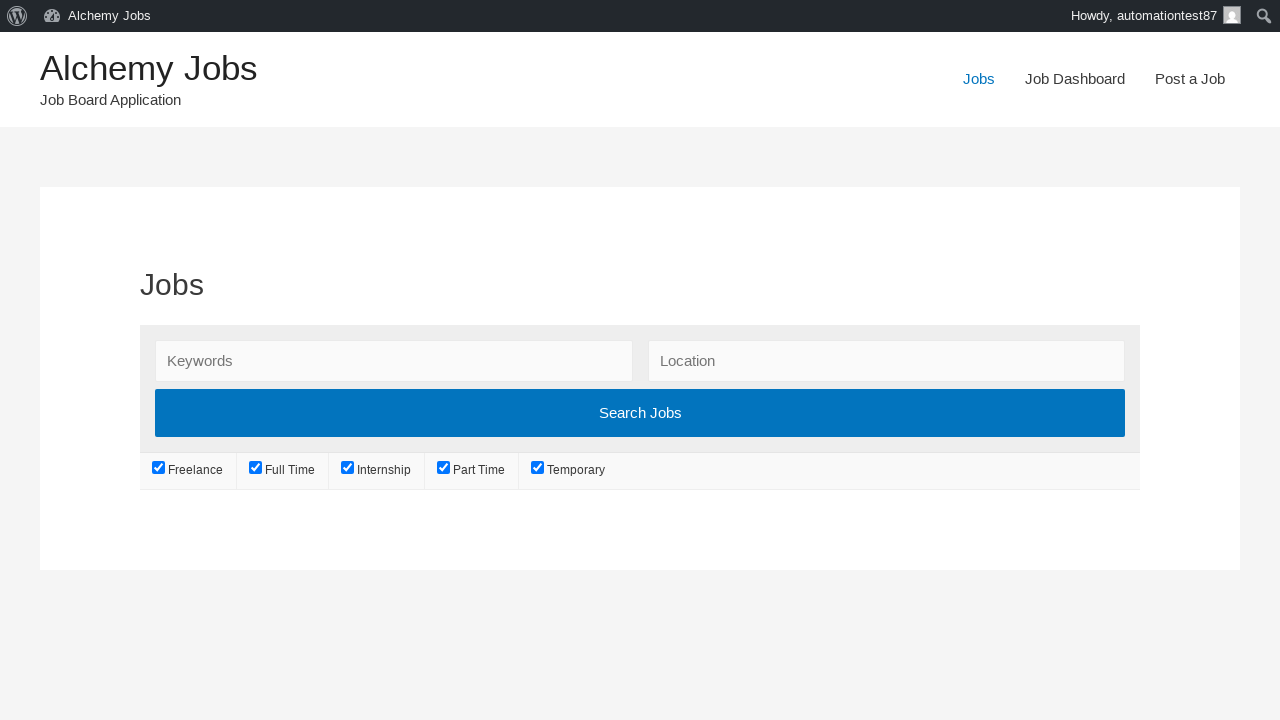

Filled search keywords field with 'SeniorQAEngineer' on #search_keywords
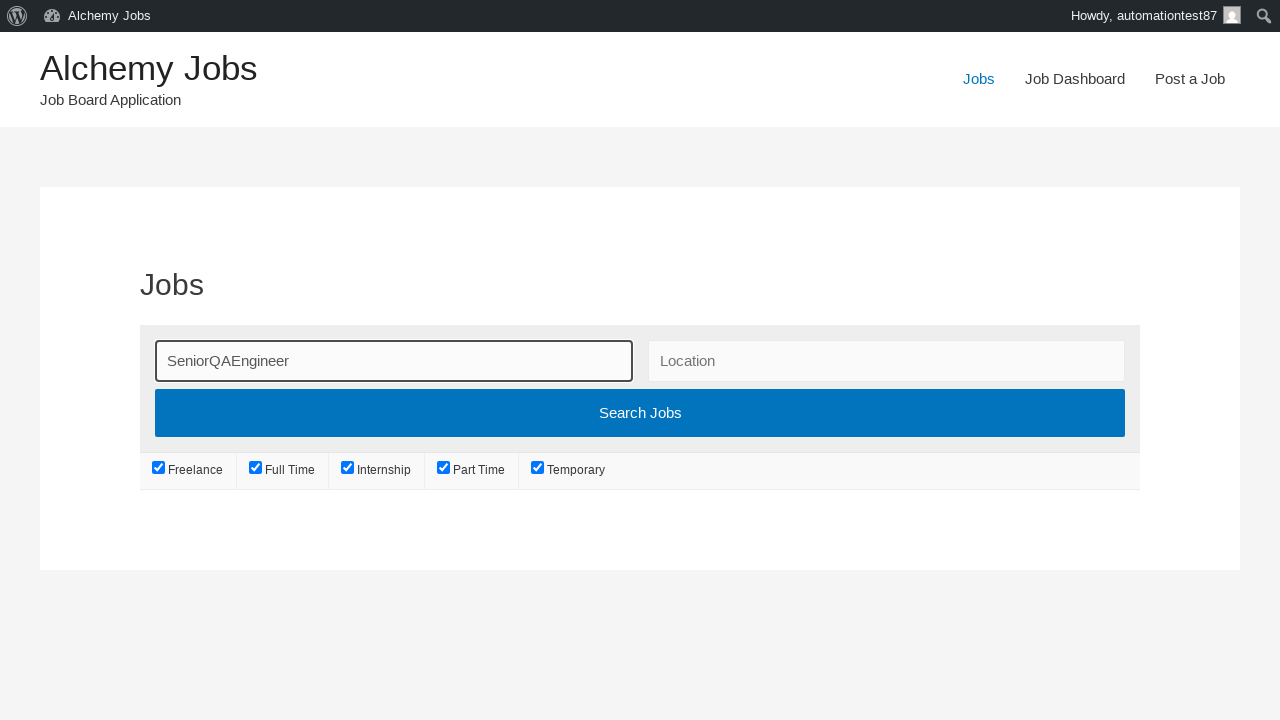

Pressed Enter to search for the job posting
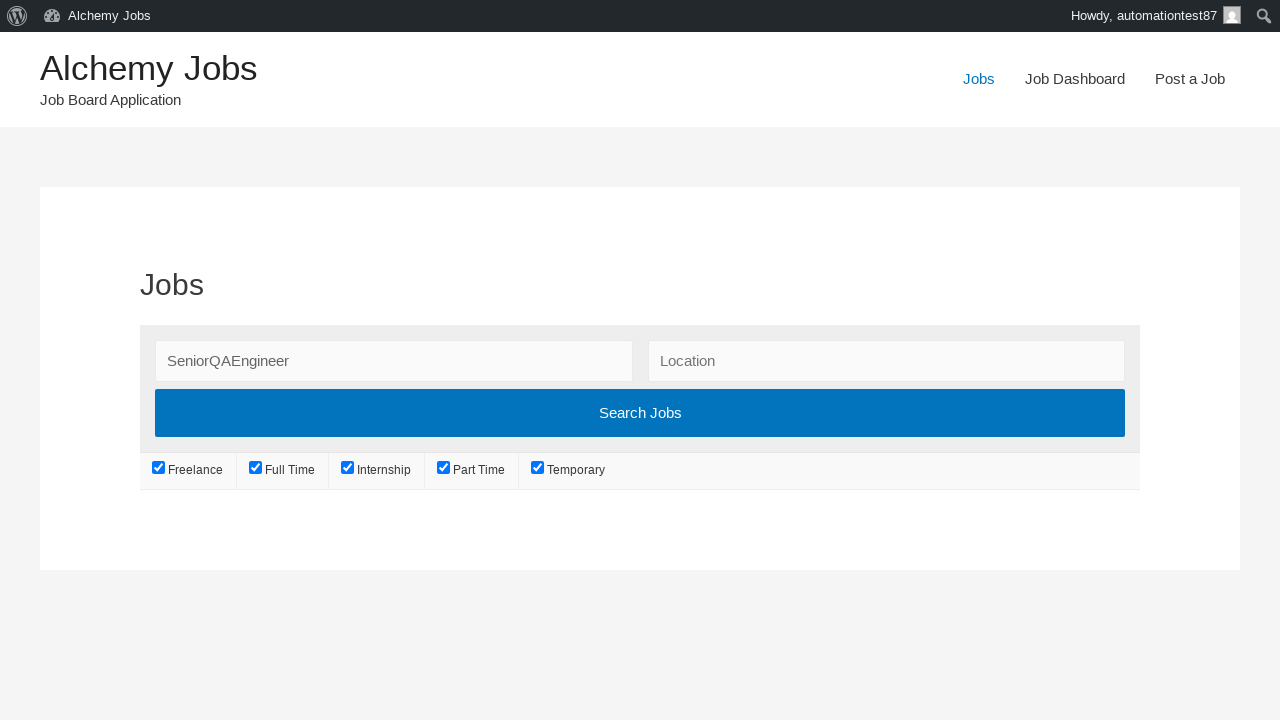

Verified job title 'SeniorQAEngineer' appears in search results
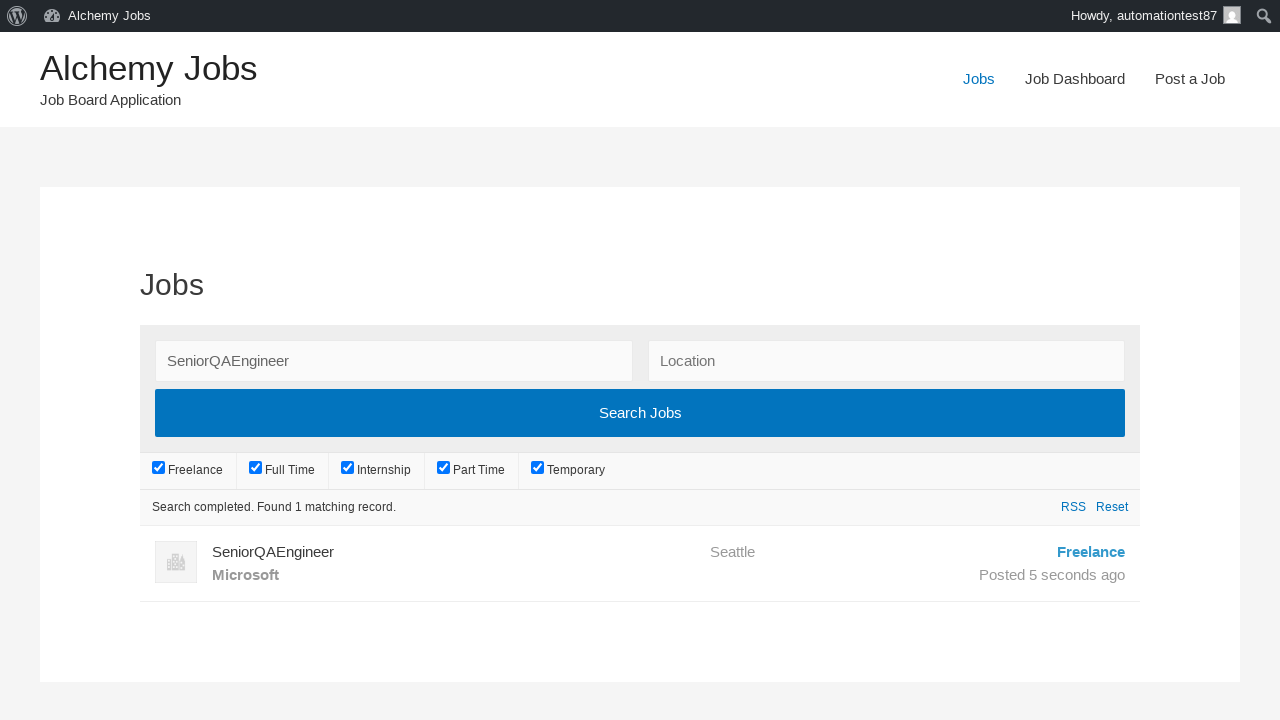

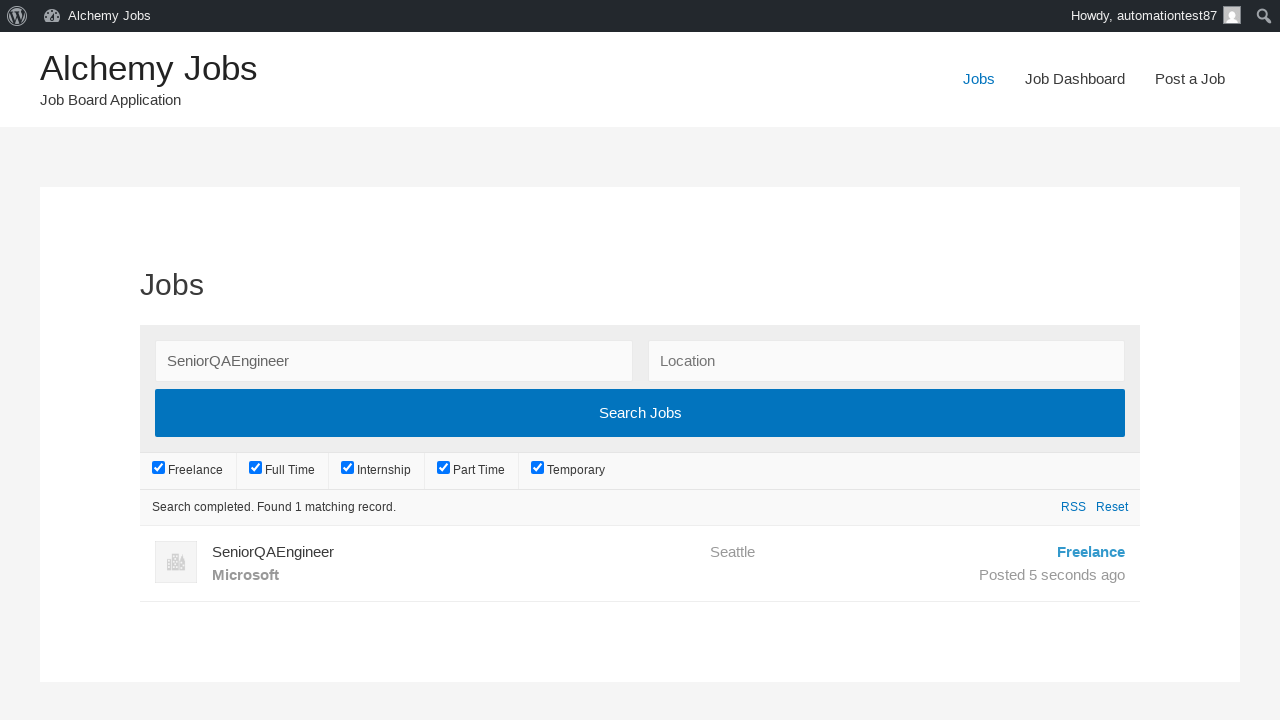